Verifies that there is at least one image or video element in the aside section

Starting URL: https://finndude.github.io/DBI-Coursework/People-Search/people-search.html

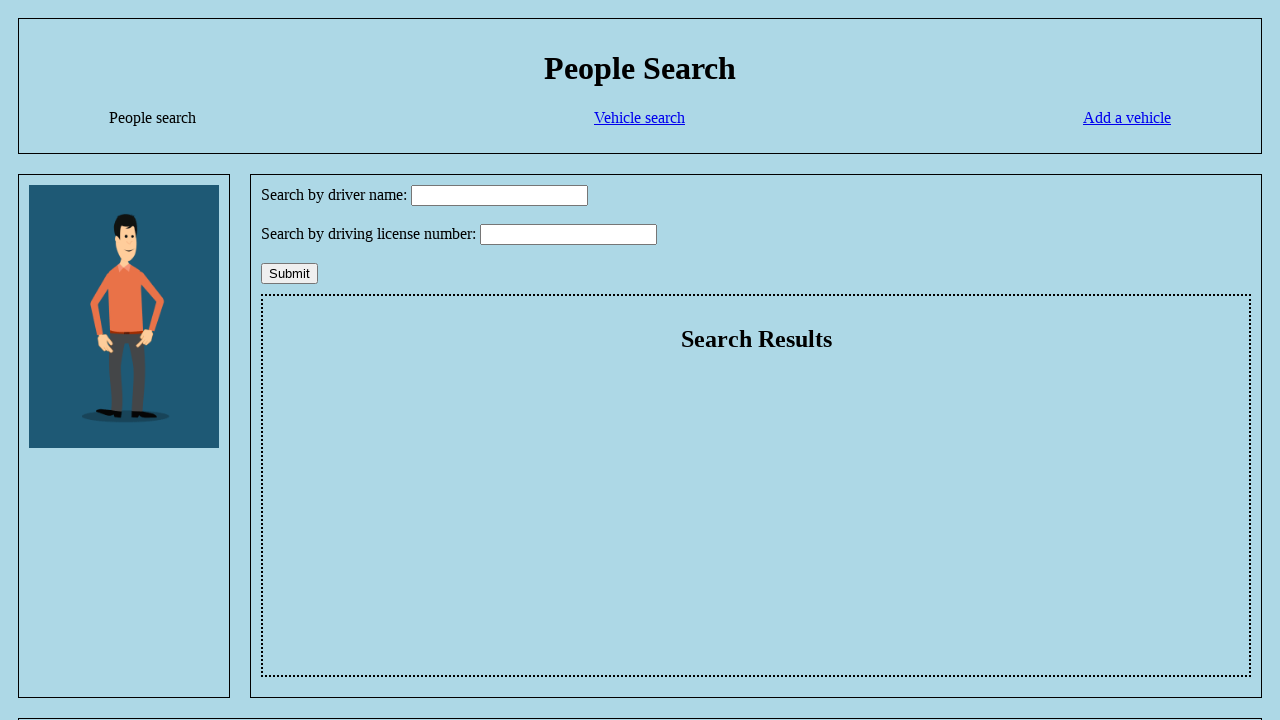

Navigated to people-search.html
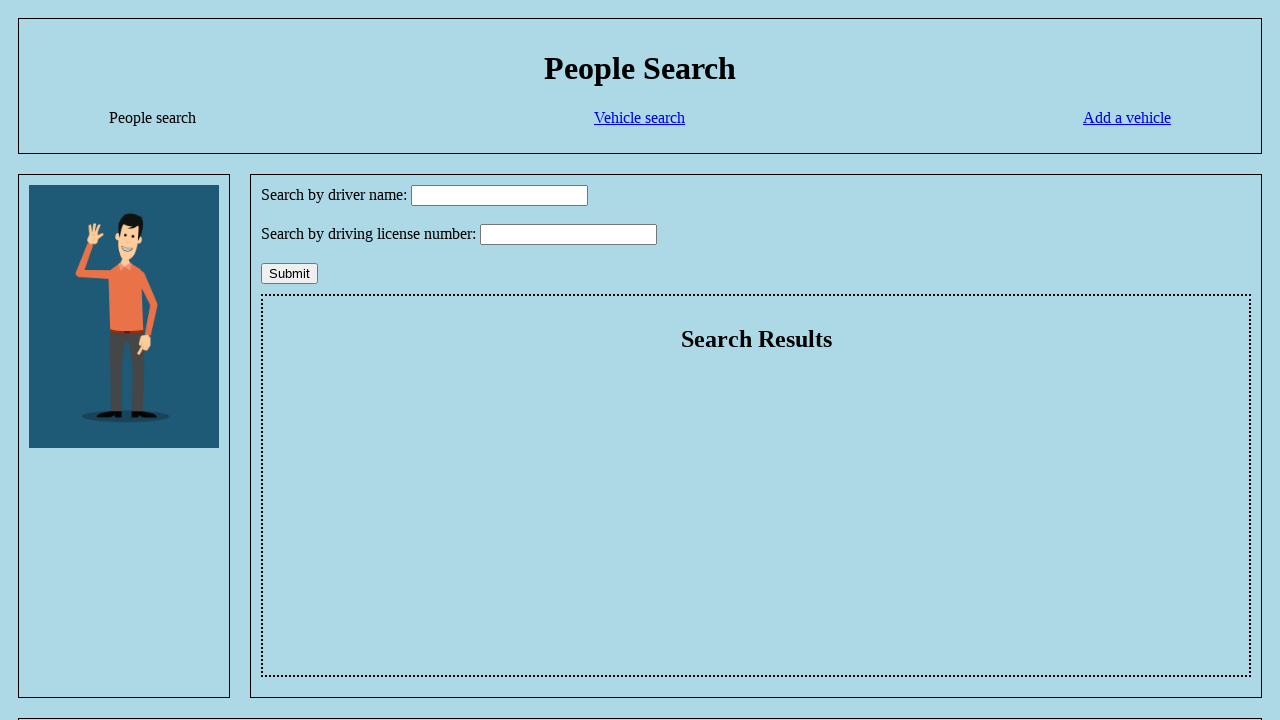

Counted image elements in aside section
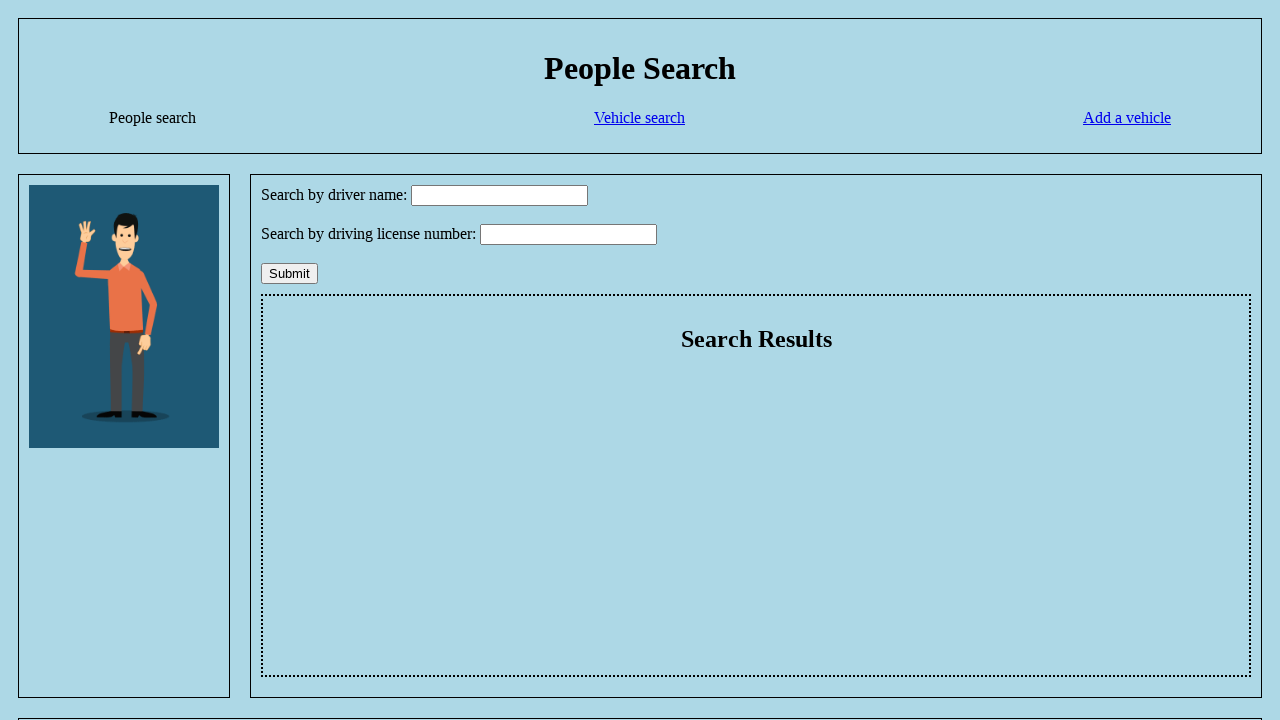

Counted video elements in aside section
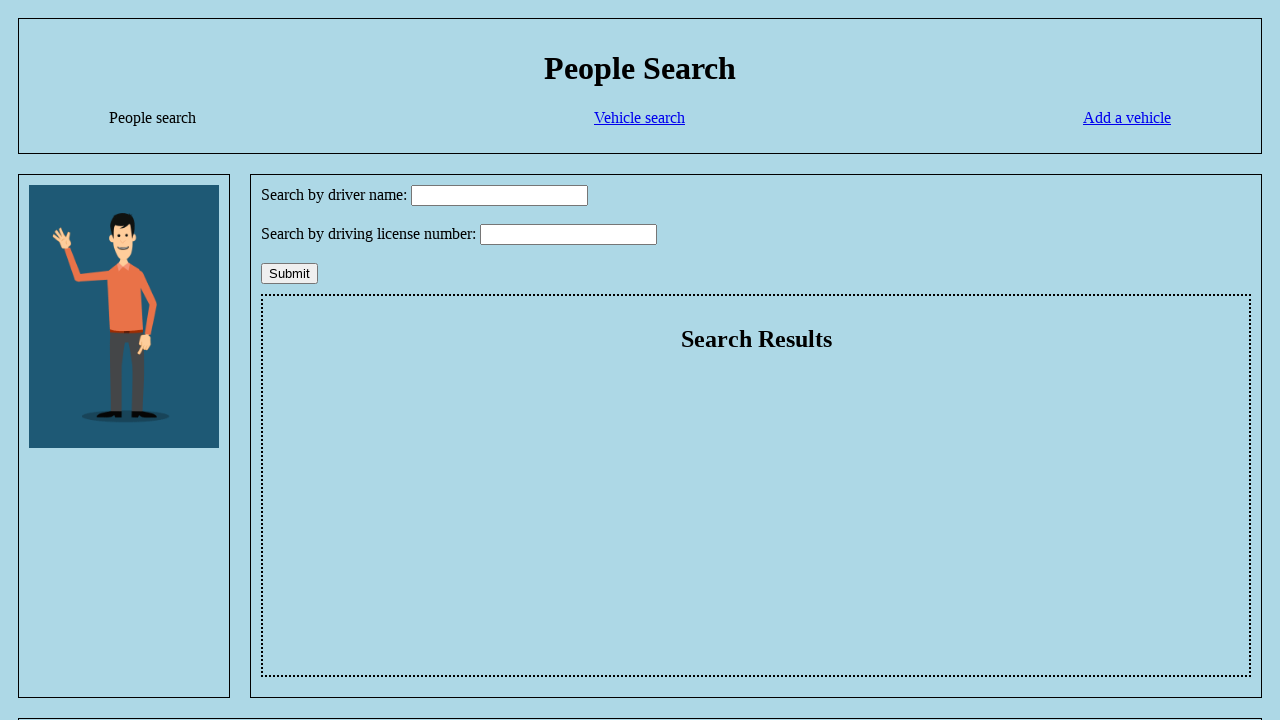

Verified that at least one image or video element exists in aside section
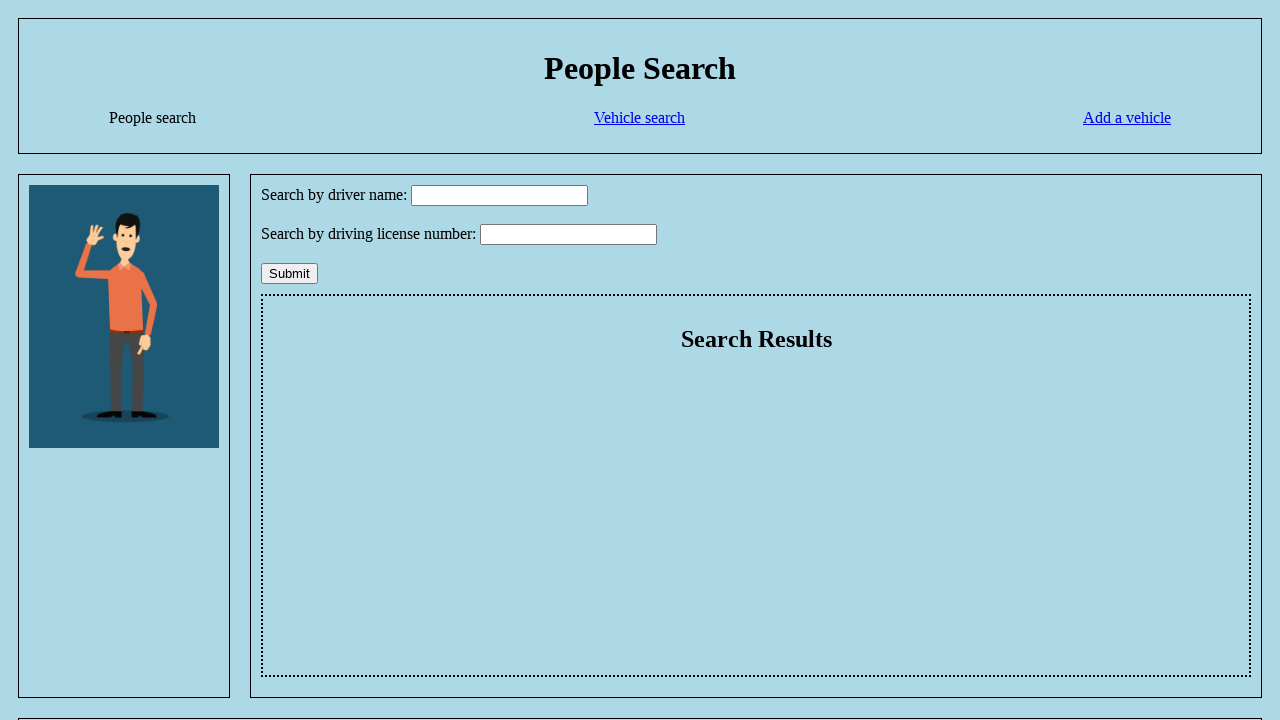

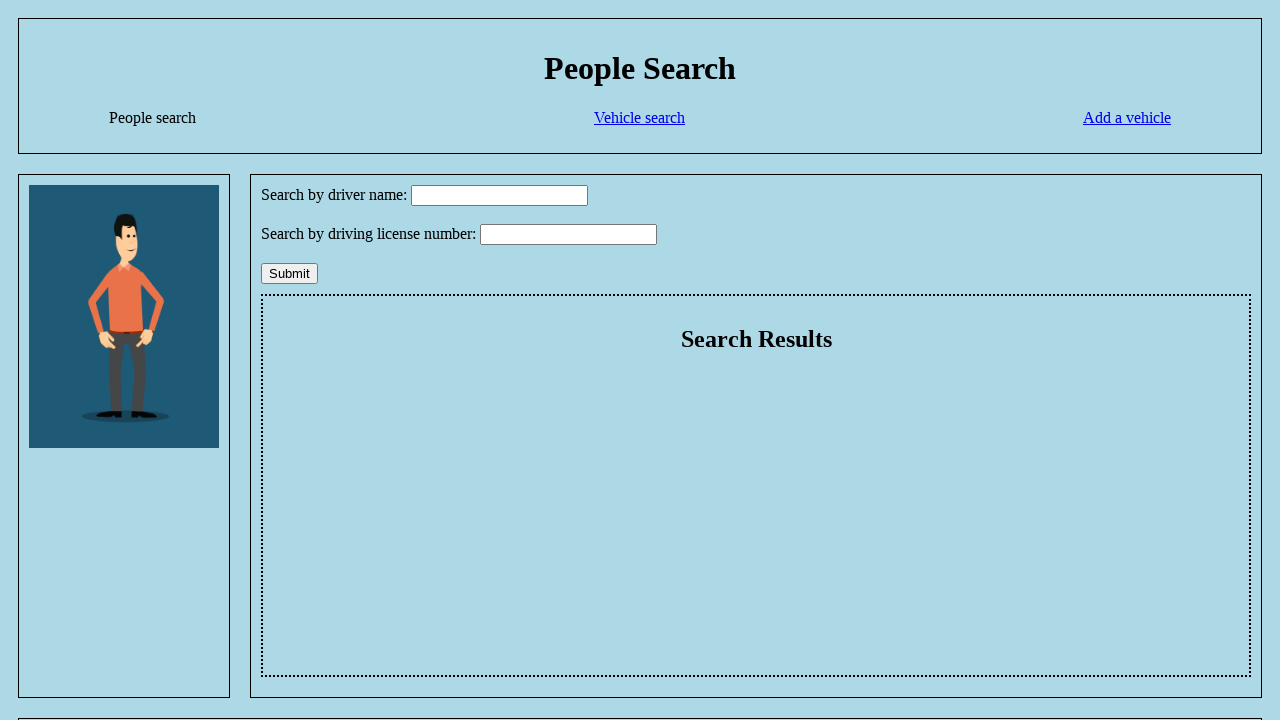